Tests that clicking the Due column header sorts the numeric values in ascending order by clicking the header and verifying the table data

Starting URL: http://the-internet.herokuapp.com/tables

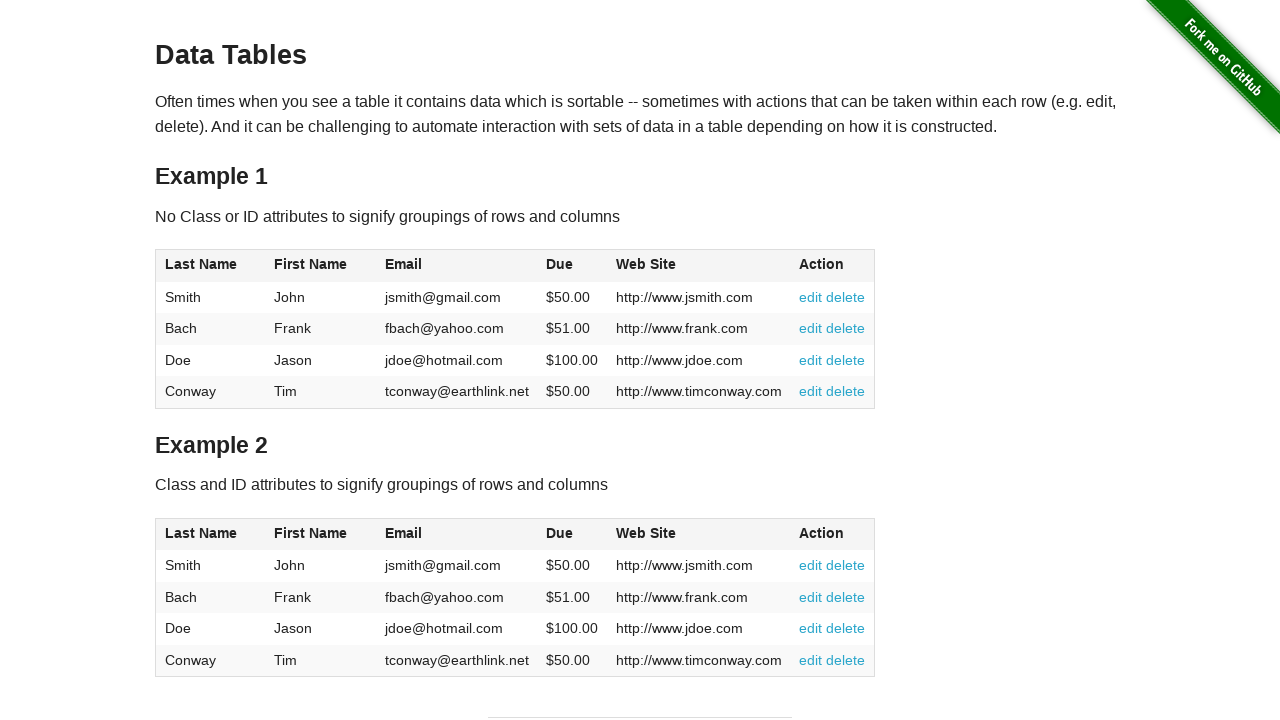

Clicked Due column header to sort in ascending order at (572, 266) on #table1 thead tr th:nth-of-type(4)
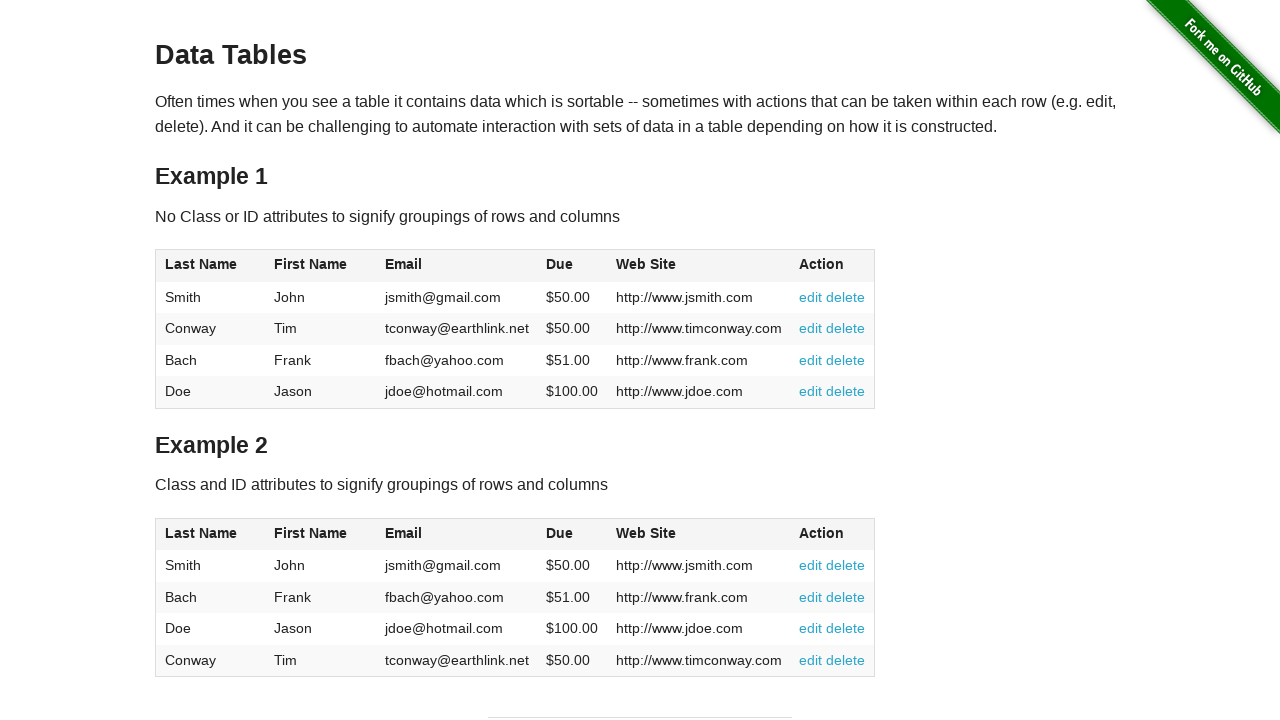

Table data loaded and displayed
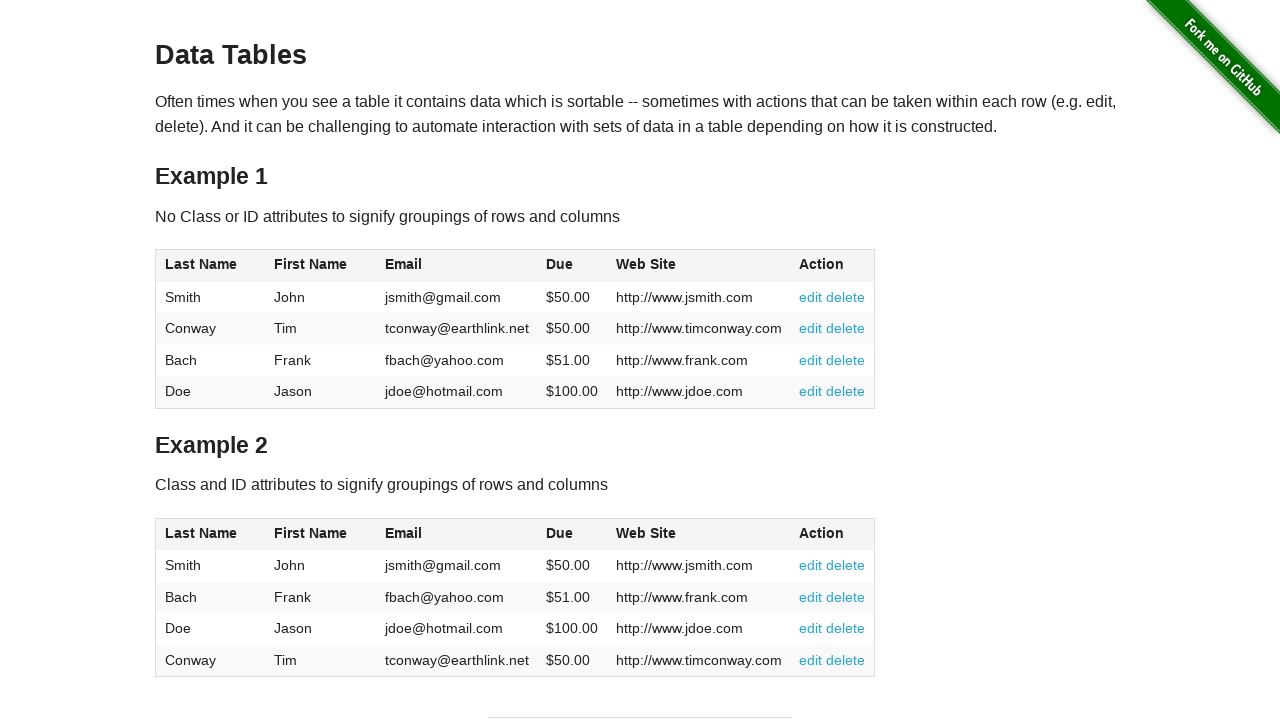

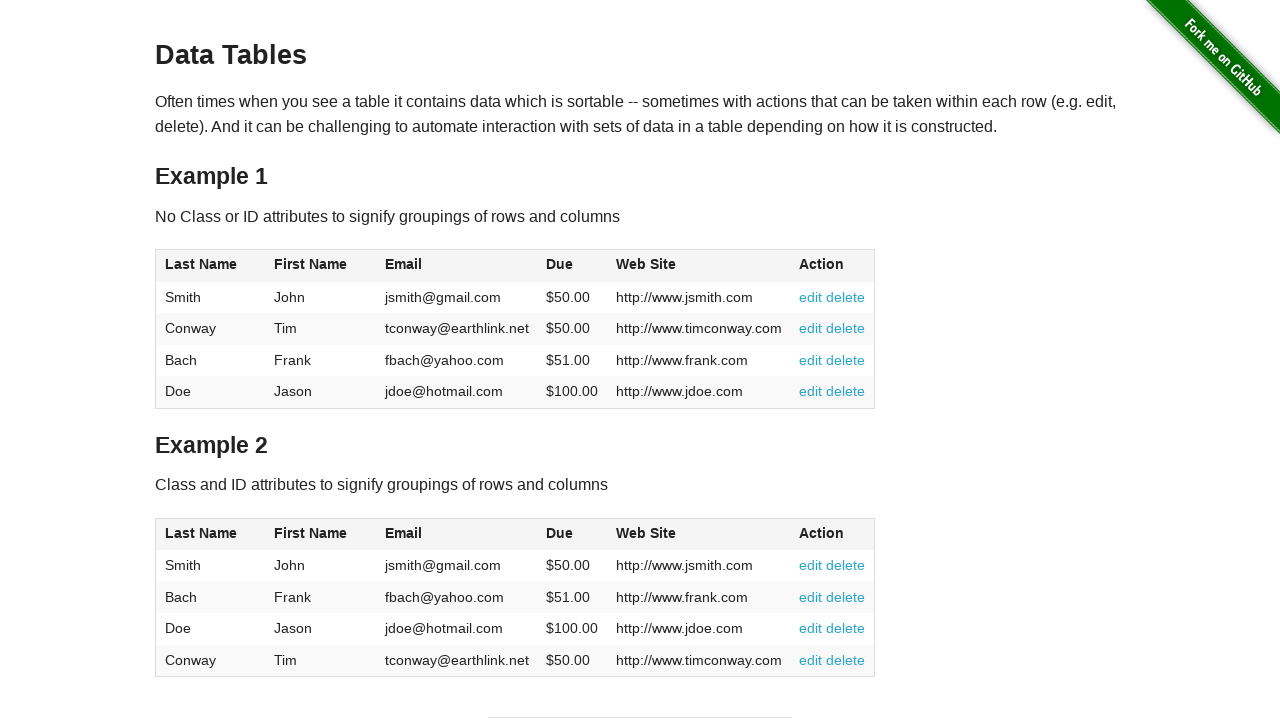